Tests adding elements dynamically by clicking the "Add Element" button multiple times

Starting URL: http://the-internet.herokuapp.com/add_remove_elements/

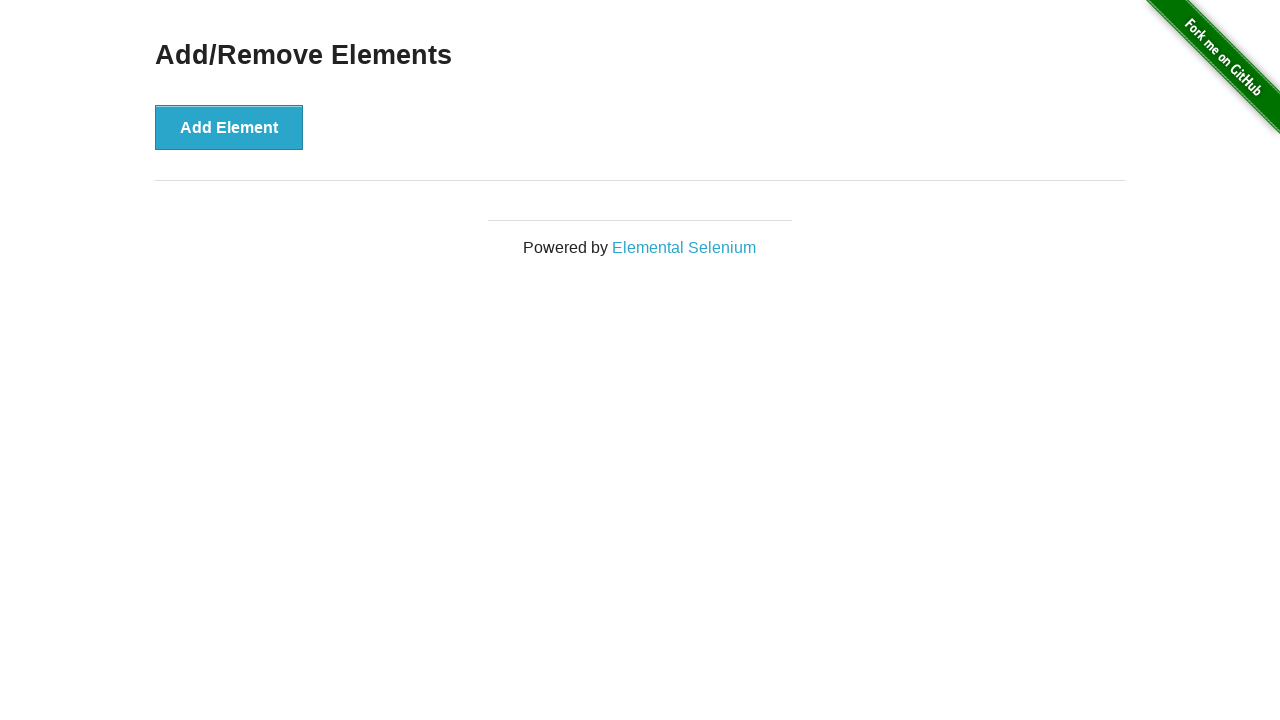

Navigated to Add/Remove Elements page
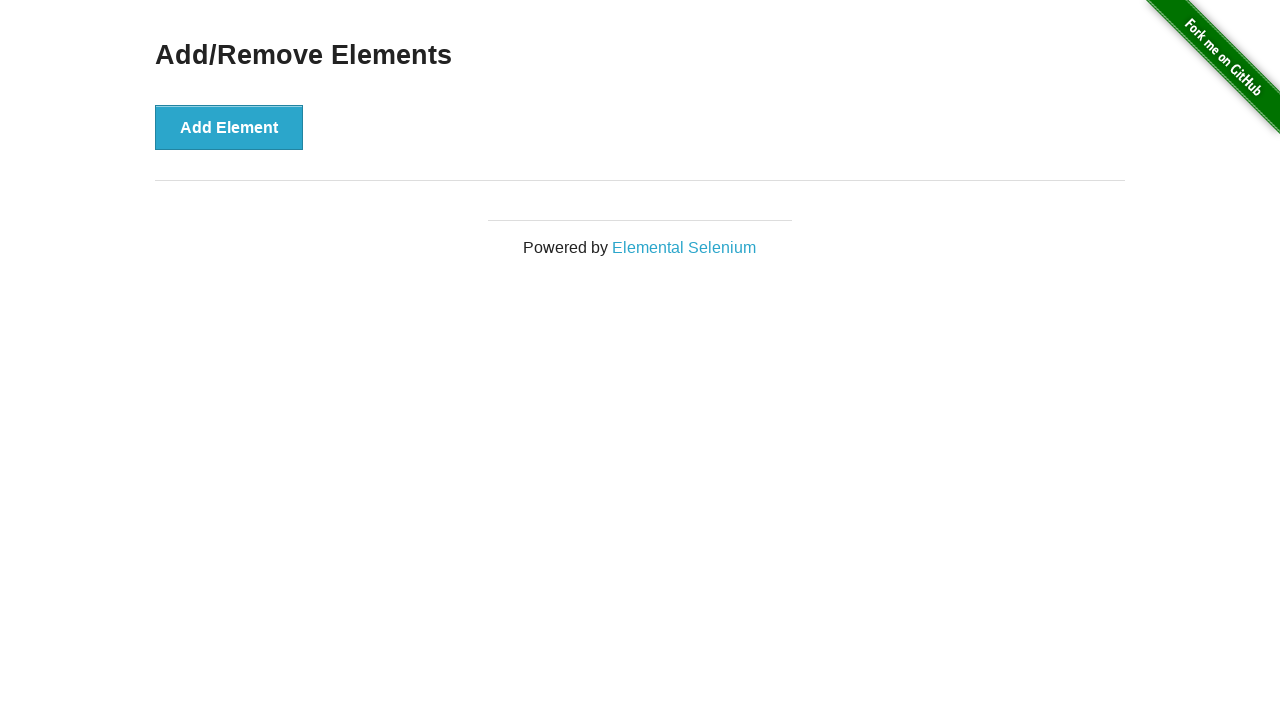

Clicked 'Add Element' button at (229, 127) on xpath=//button[text()='Add Element']
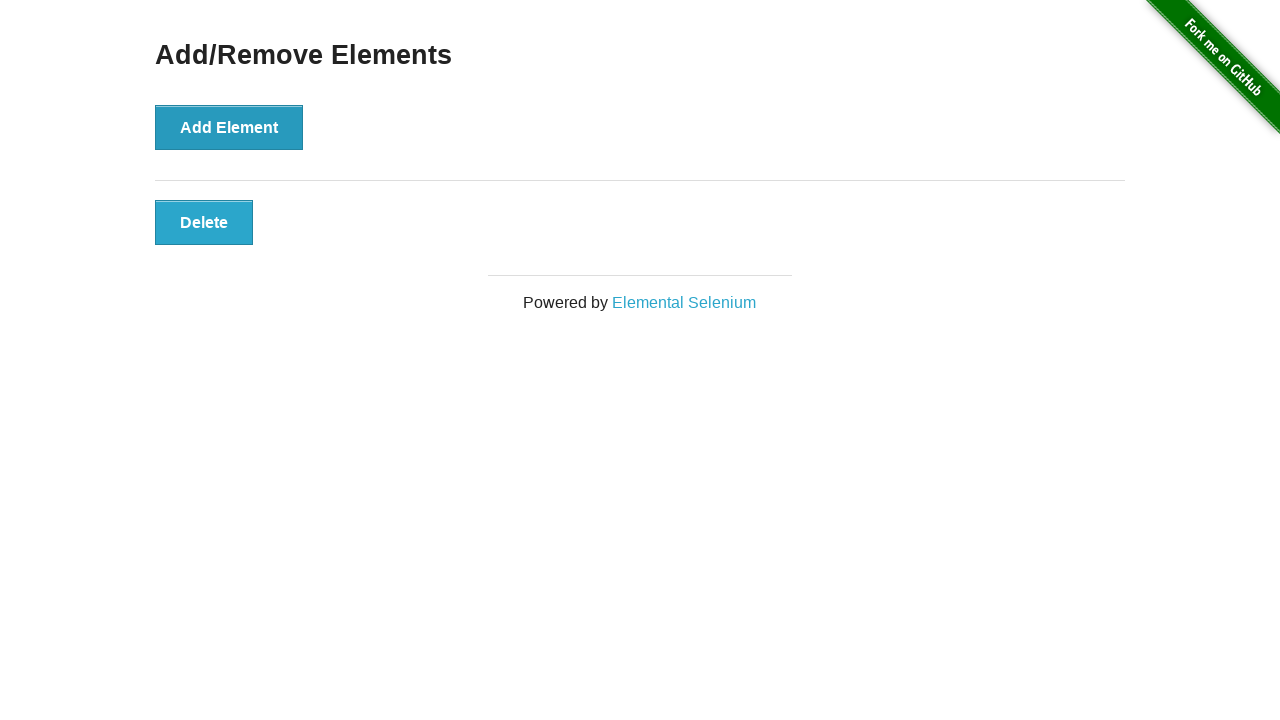

Clicked 'Add Element' button at (229, 127) on xpath=//button[text()='Add Element']
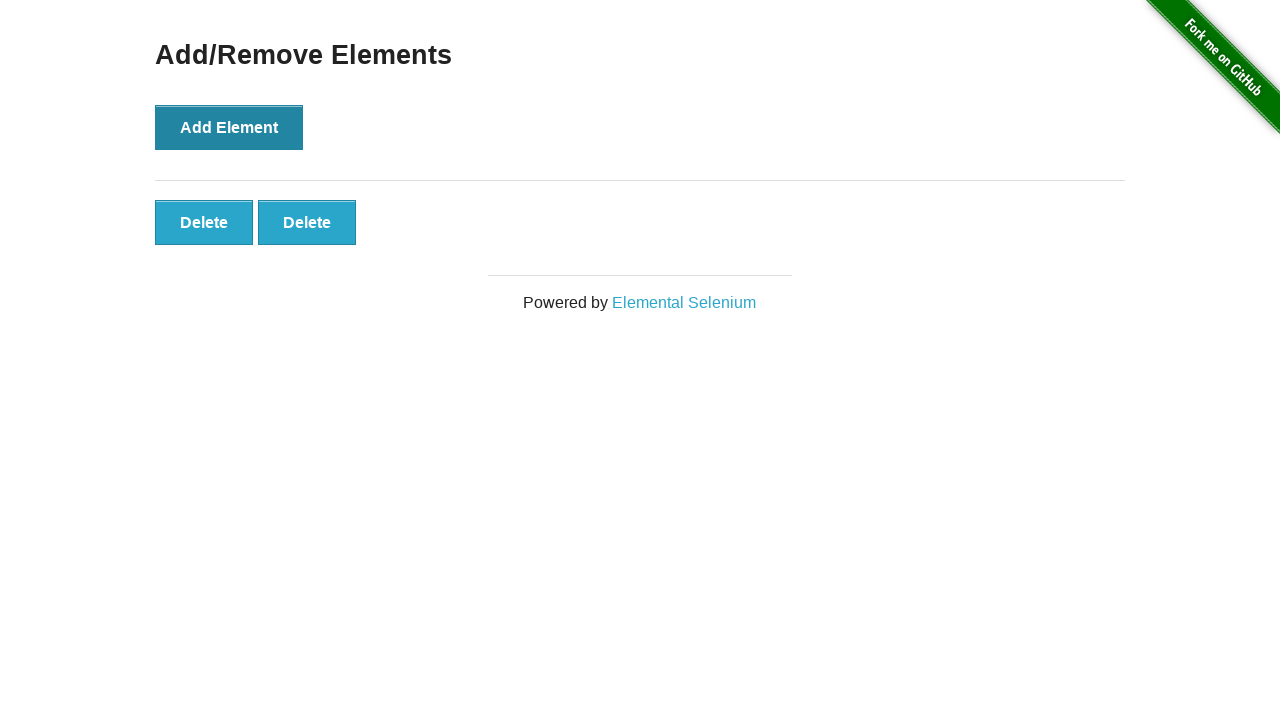

Clicked 'Add Element' button at (229, 127) on xpath=//button[text()='Add Element']
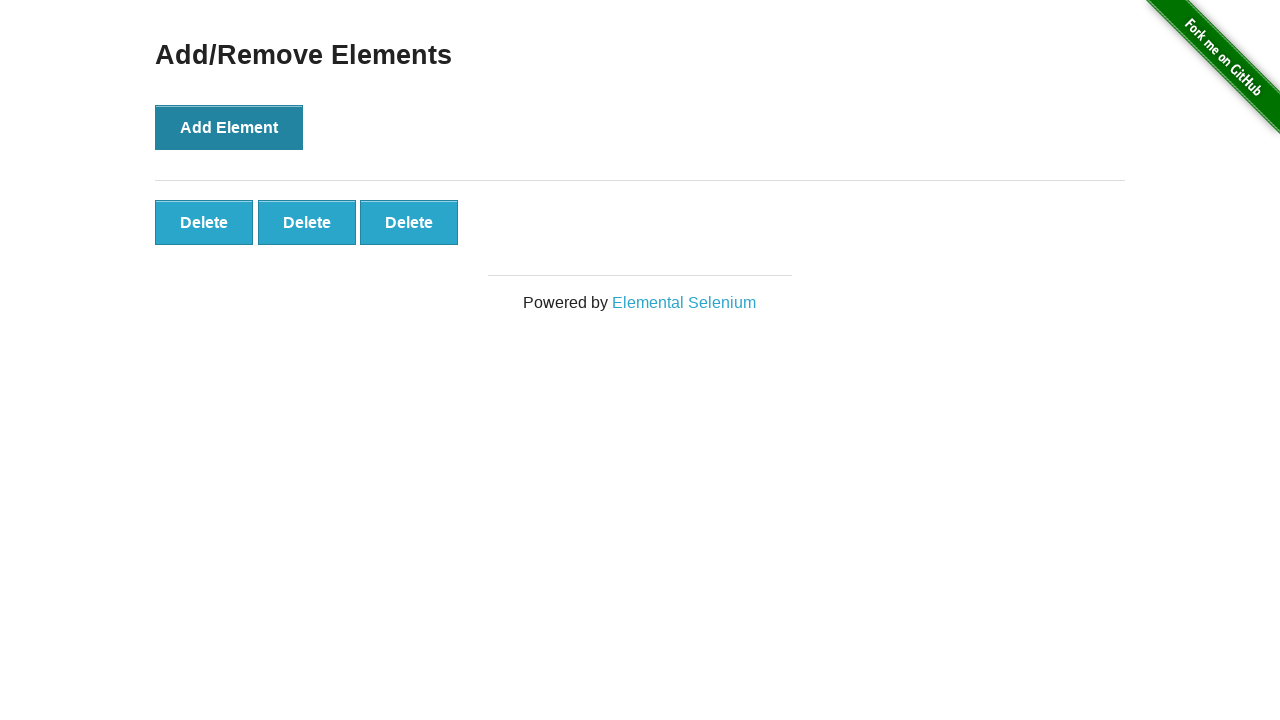

Clicked 'Add Element' button at (229, 127) on xpath=//button[text()='Add Element']
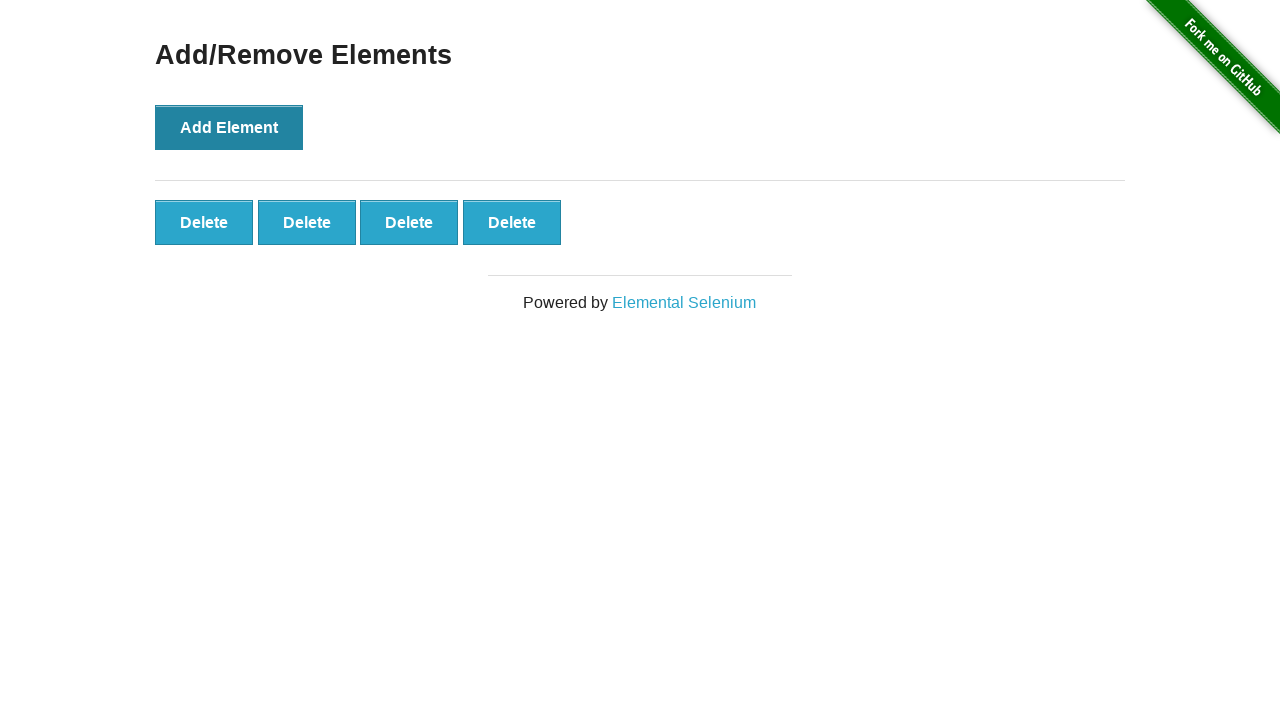

Clicked 'Add Element' button at (229, 127) on xpath=//button[text()='Add Element']
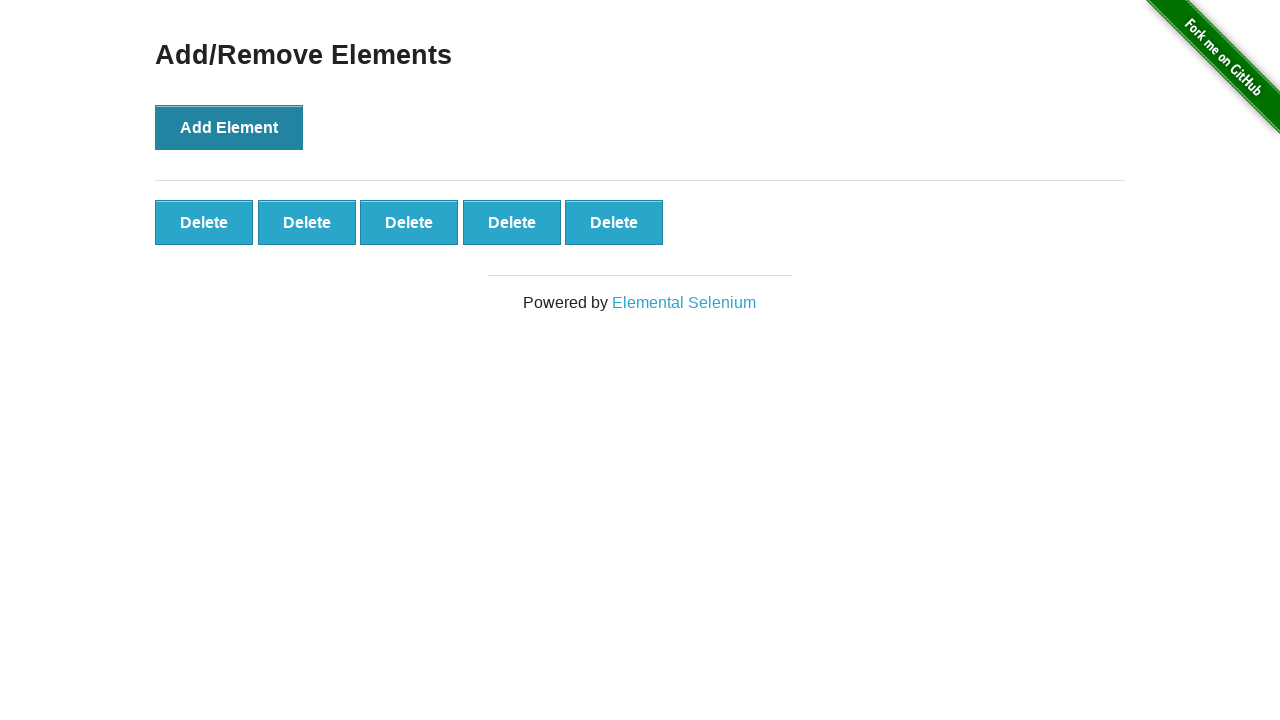

Verified that 5 delete buttons were added to the page
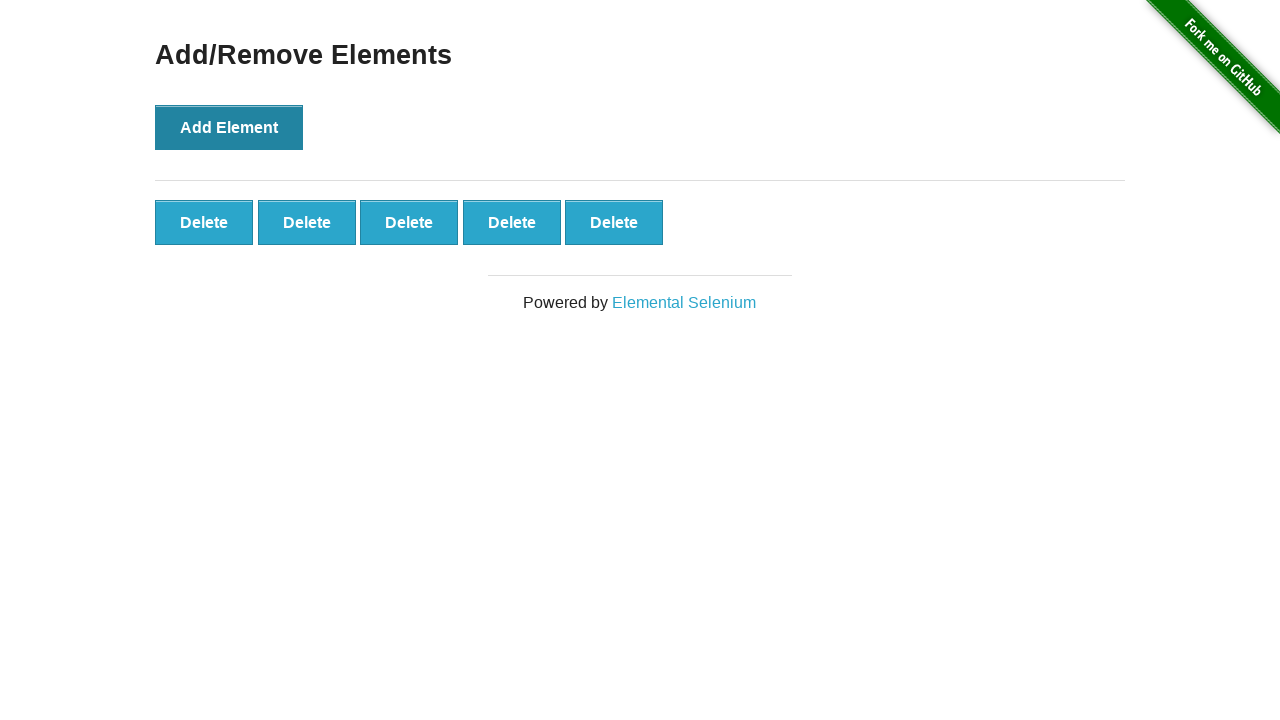

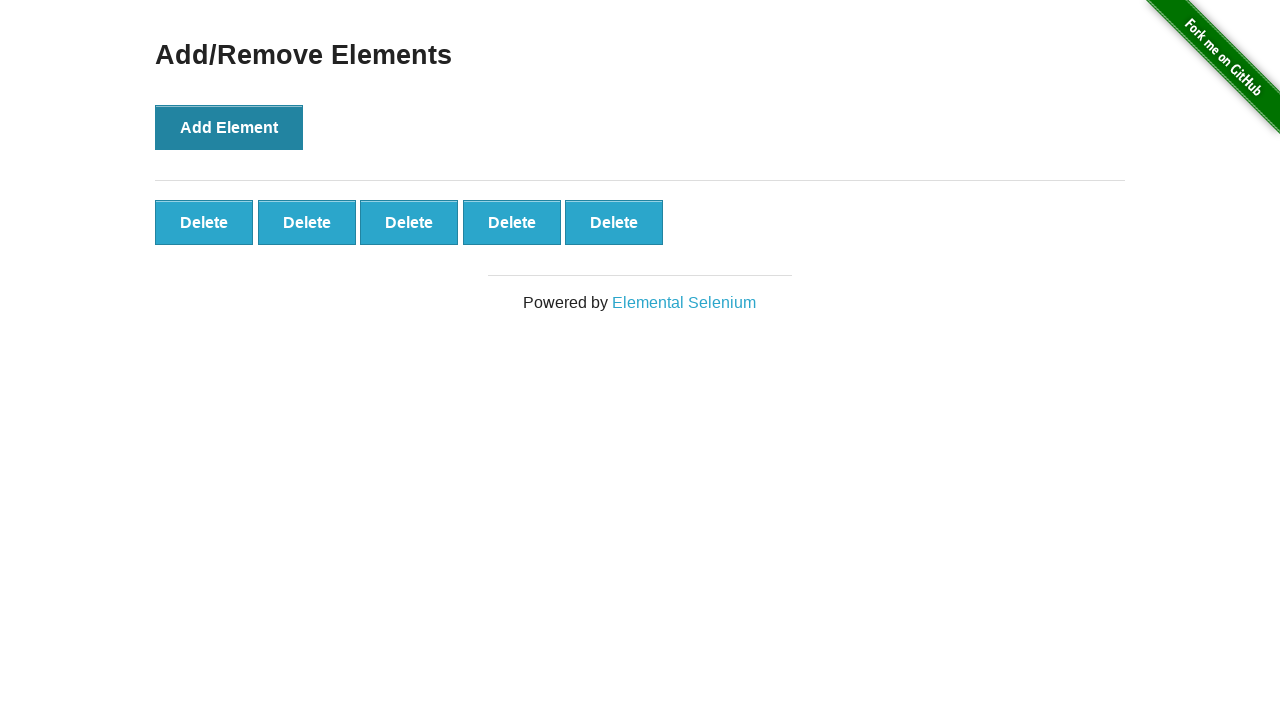